Filters GitHub VSCode issues by author "bpasero" using the Author filter dropdown and verifies all displayed issues belong to that author.

Starting URL: https://github.com/microsoft/vscode/issues

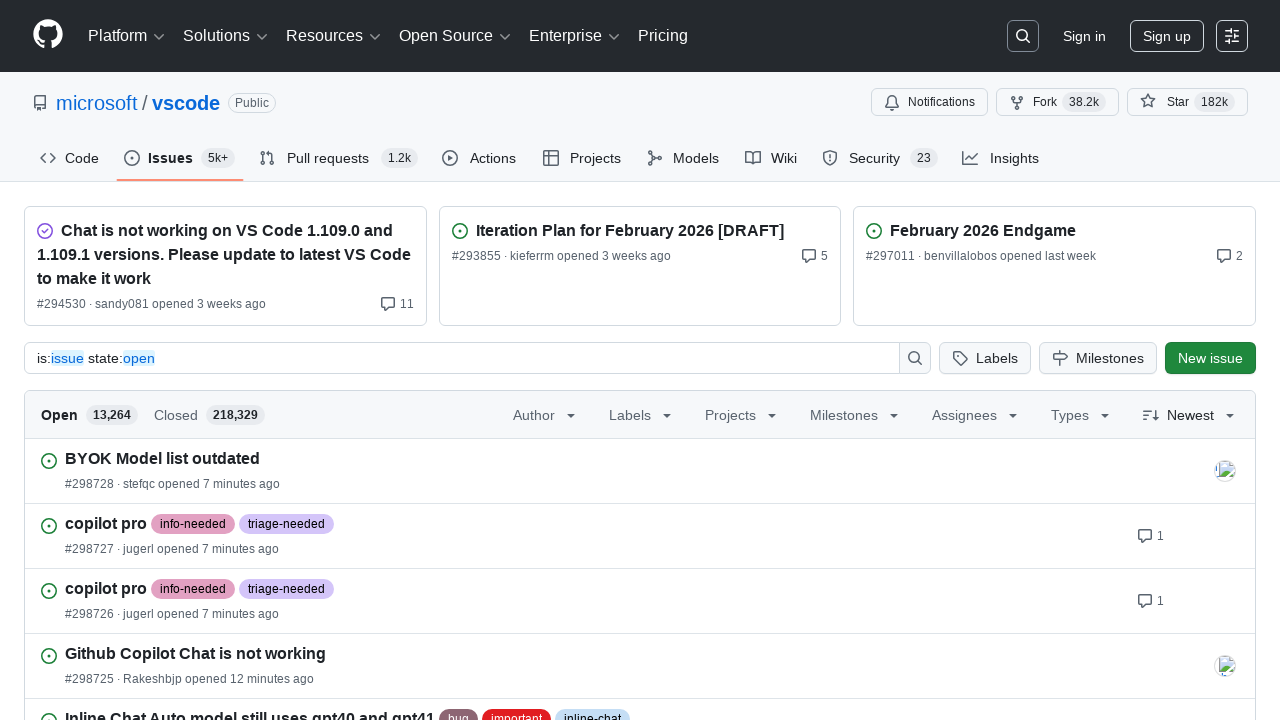

Author filter selector loaded
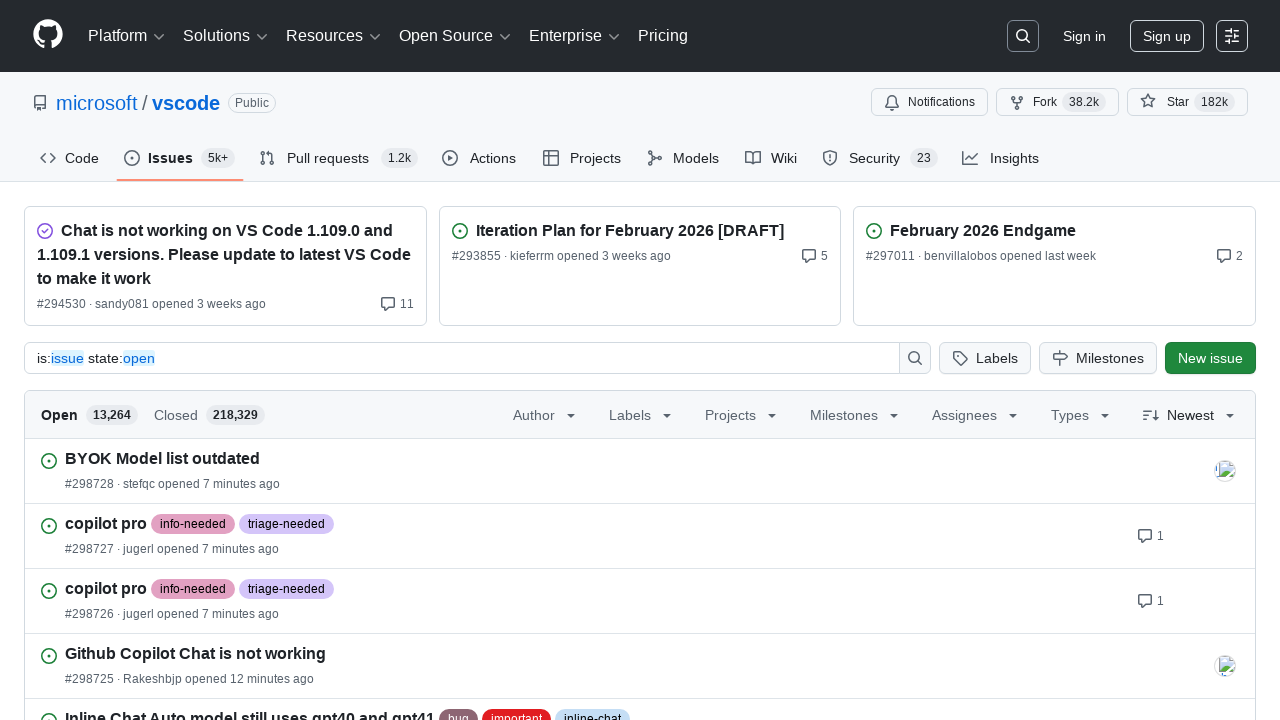

Clicked on Author filter dropdown at (534, 414) on xpath=//span[contains(text(), "Author")]
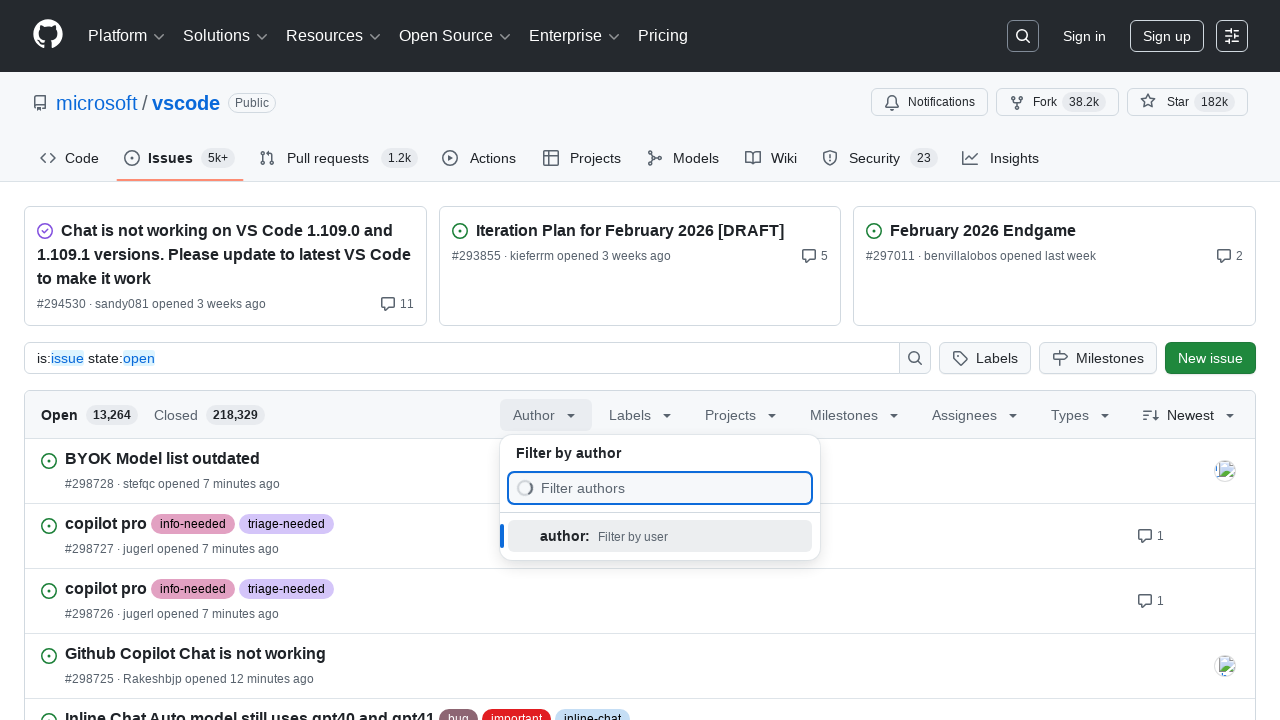

Typed character 'b' in author input field on xpath=//*[@id="__primerPortalRoot__"]/div/div/div/div[2]/div[1]/span/input
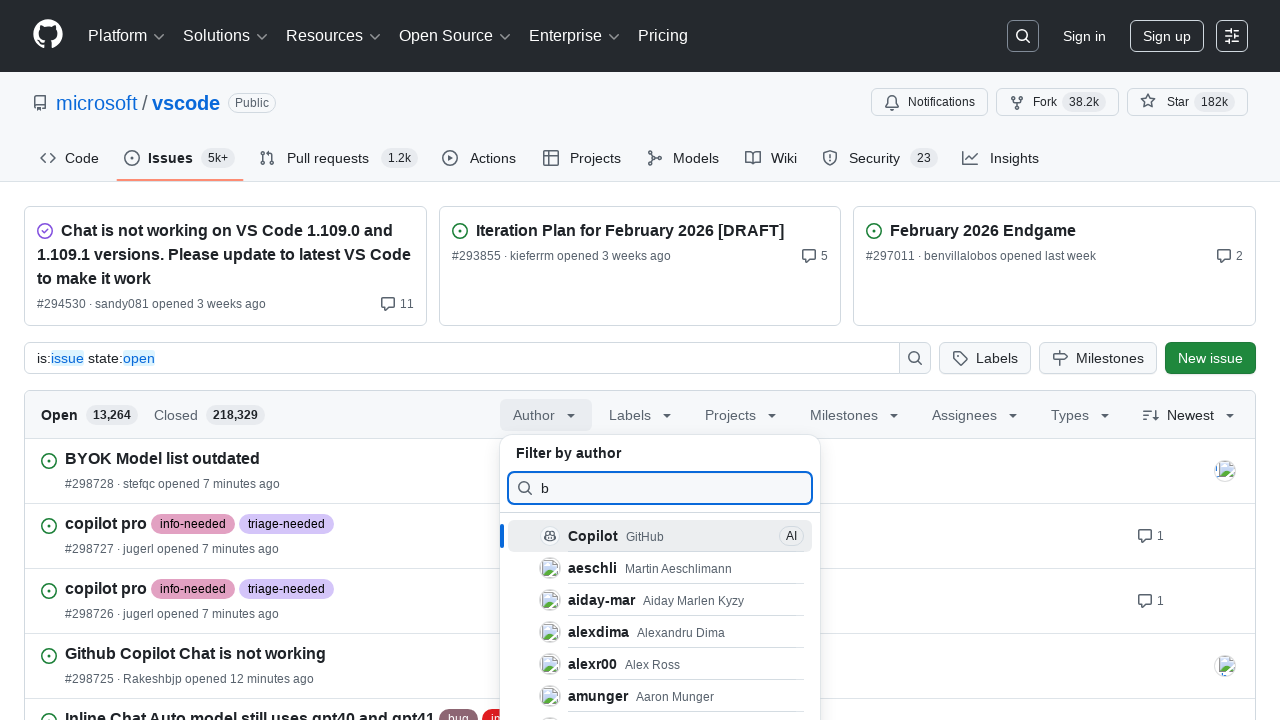

Typed character 'p' in author input field on xpath=//*[@id="__primerPortalRoot__"]/div/div/div/div[2]/div[1]/span/input
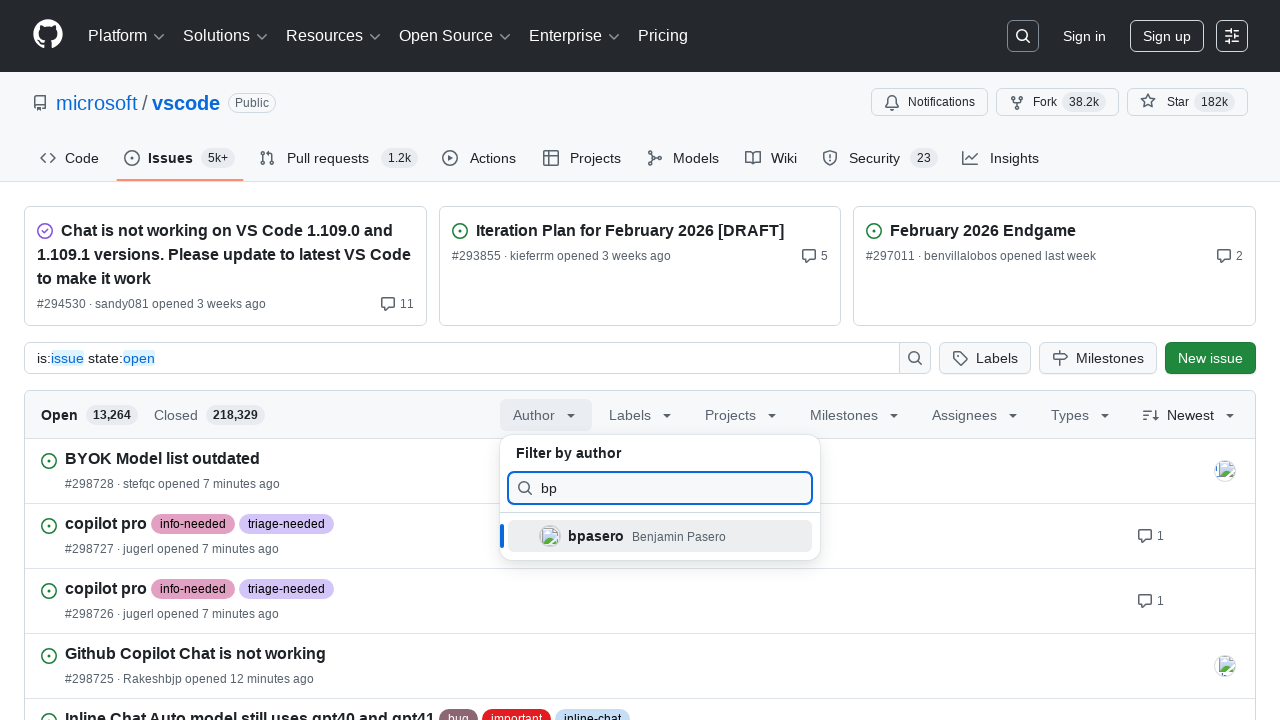

Typed character 'a' in author input field on xpath=//*[@id="__primerPortalRoot__"]/div/div/div/div[2]/div[1]/span/input
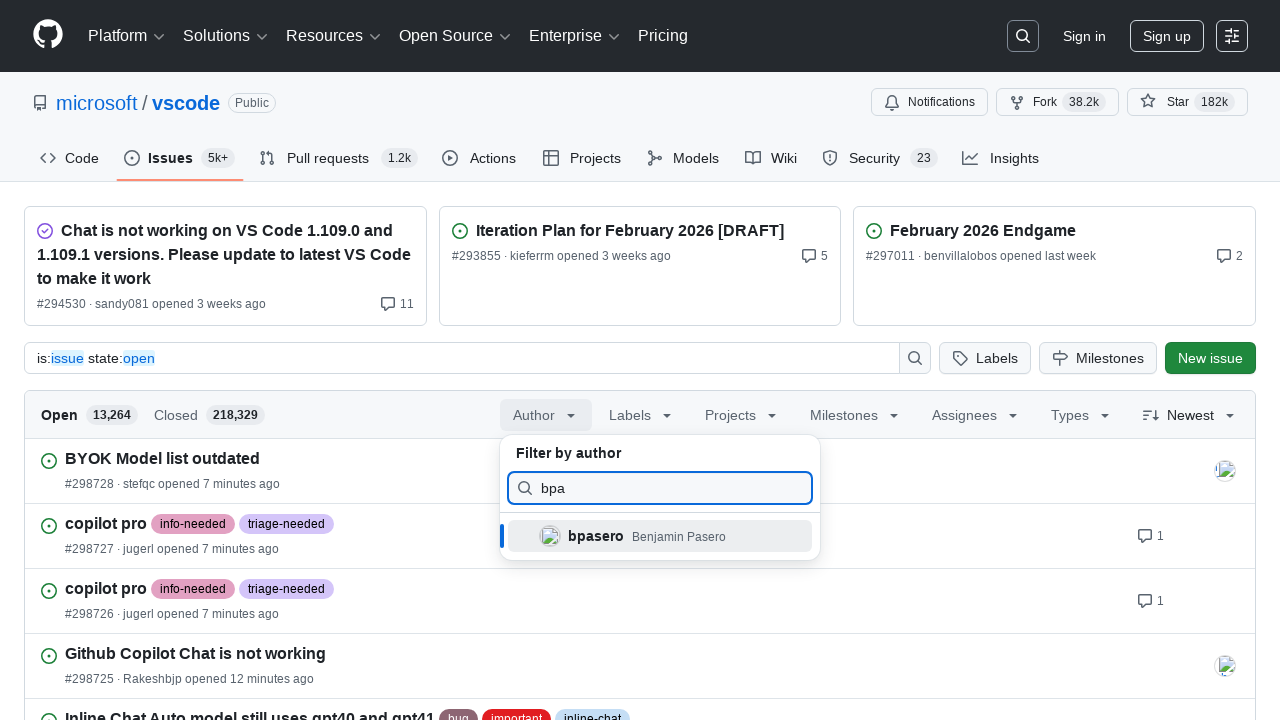

Typed character 's' in author input field on xpath=//*[@id="__primerPortalRoot__"]/div/div/div/div[2]/div[1]/span/input
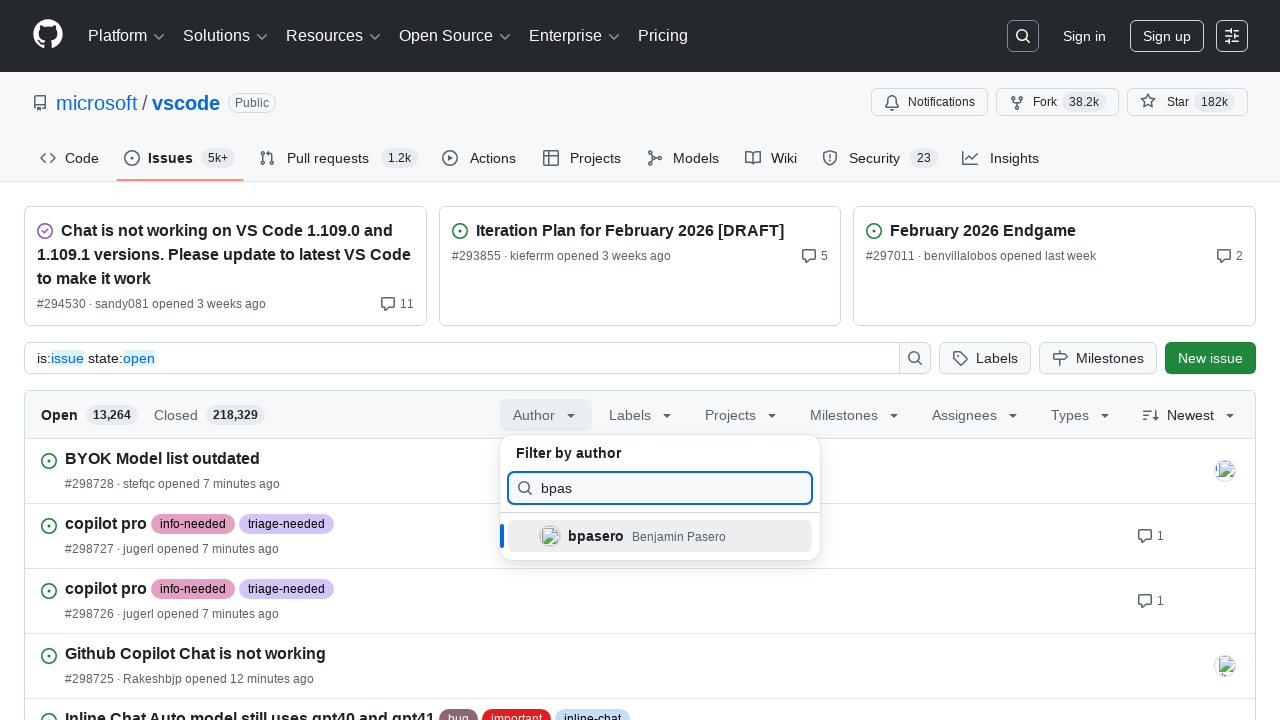

Typed character 'e' in author input field on xpath=//*[@id="__primerPortalRoot__"]/div/div/div/div[2]/div[1]/span/input
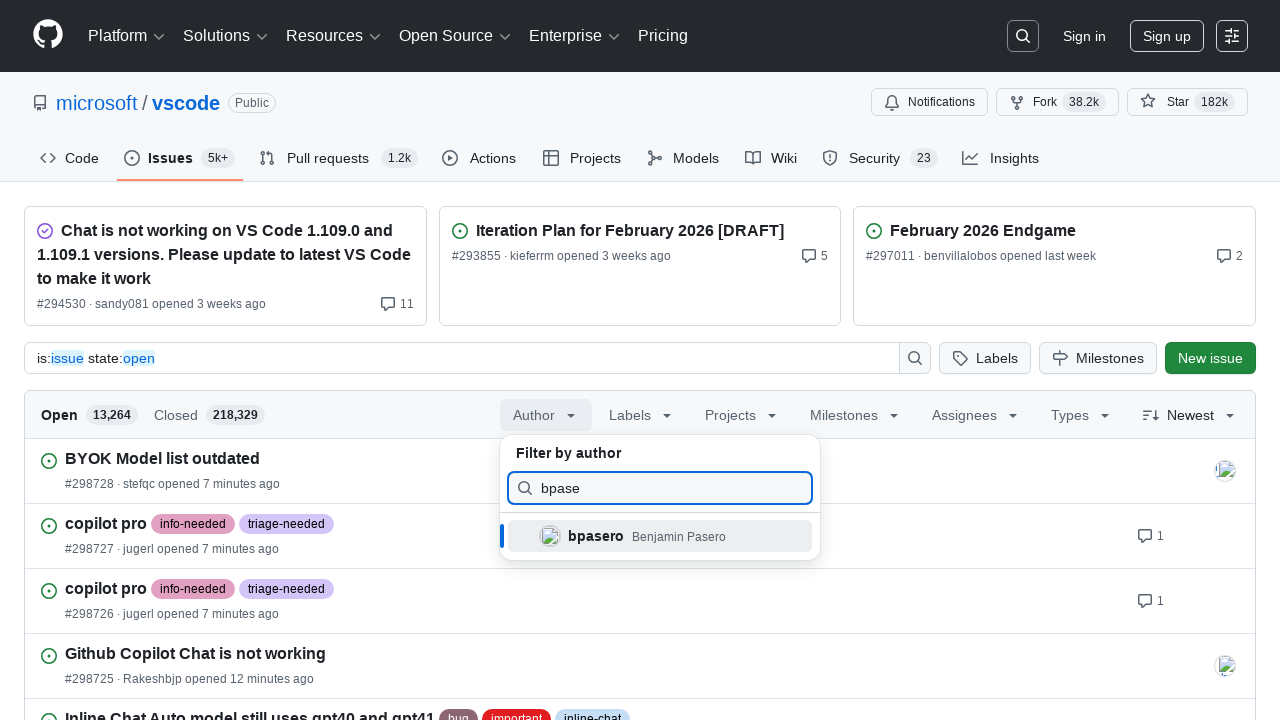

Typed character 'r' in author input field on xpath=//*[@id="__primerPortalRoot__"]/div/div/div/div[2]/div[1]/span/input
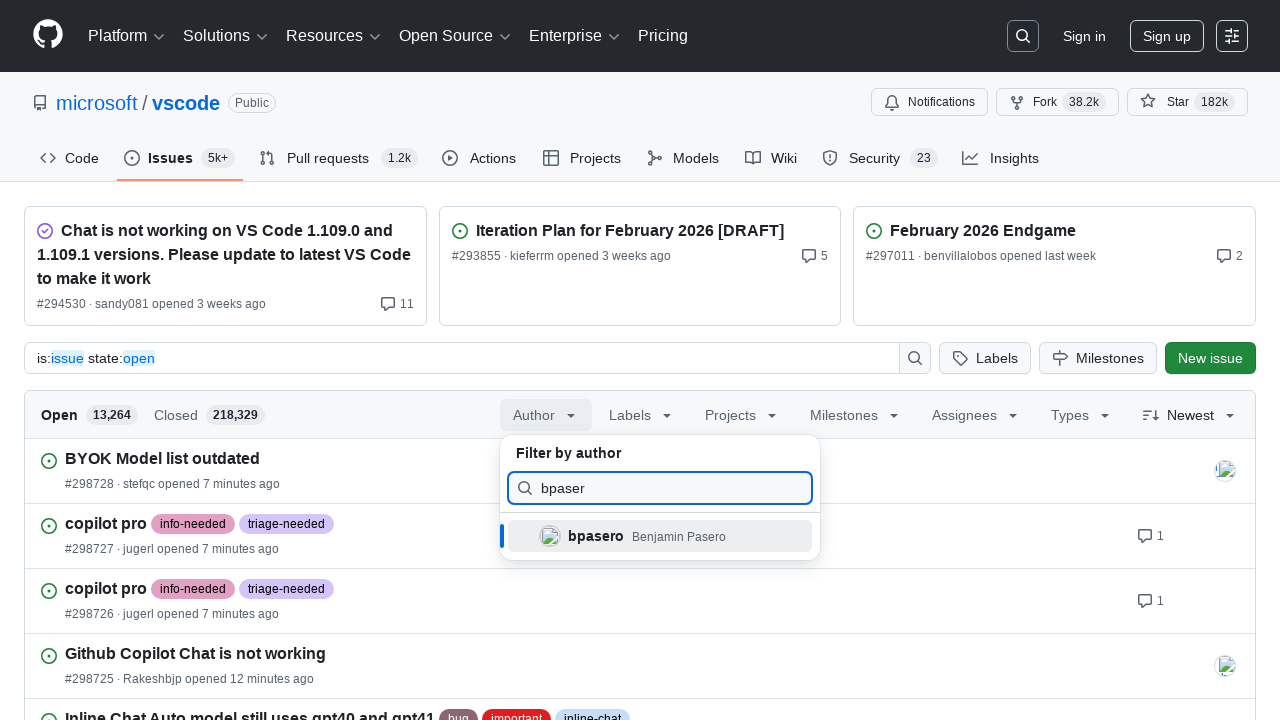

Typed character 'o' in author input field on xpath=//*[@id="__primerPortalRoot__"]/div/div/div/div[2]/div[1]/span/input
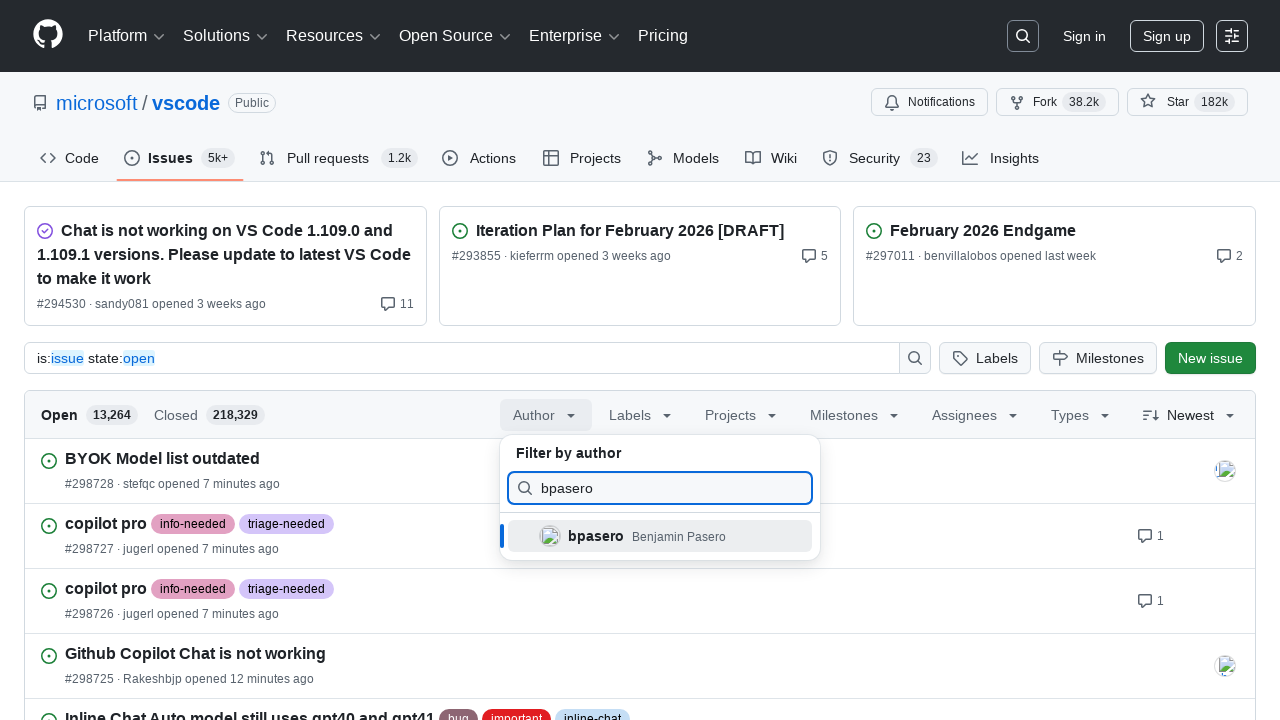

Pressed Enter to submit author filter on xpath=//*[@id="__primerPortalRoot__"]/div/div/div/div[2]/div[1]/span/input
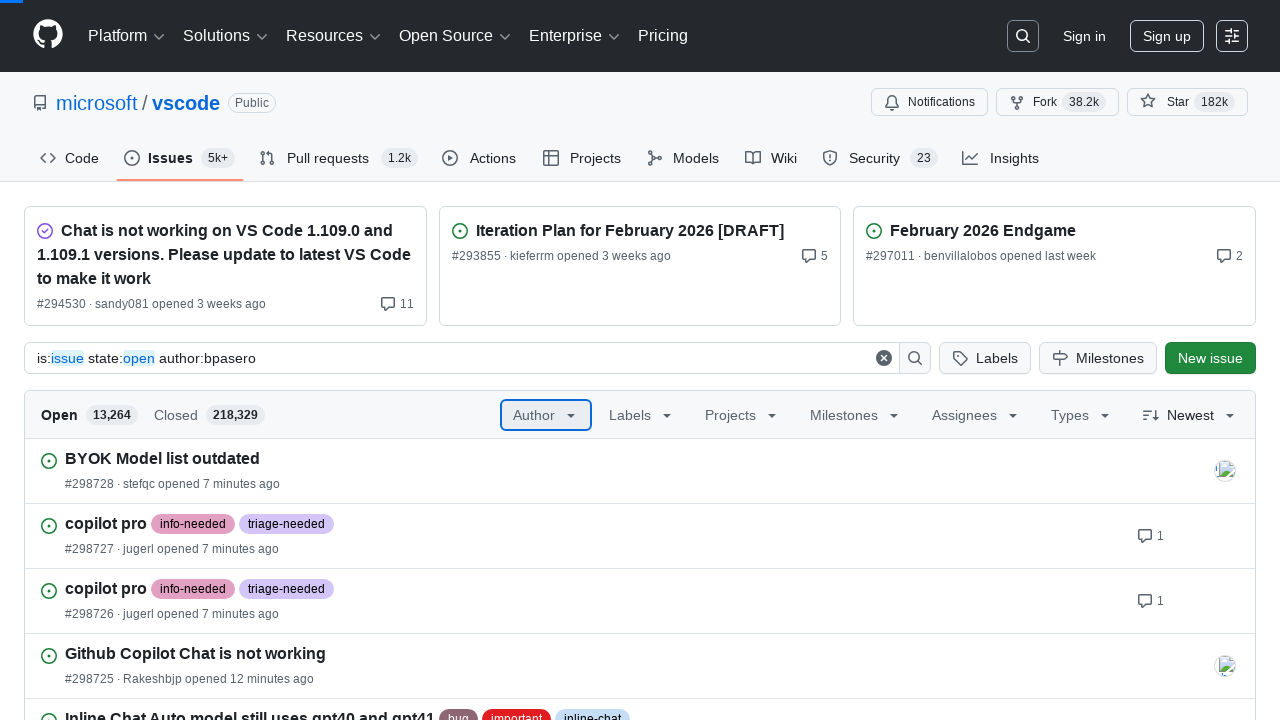

Page network activity completed after filter submission
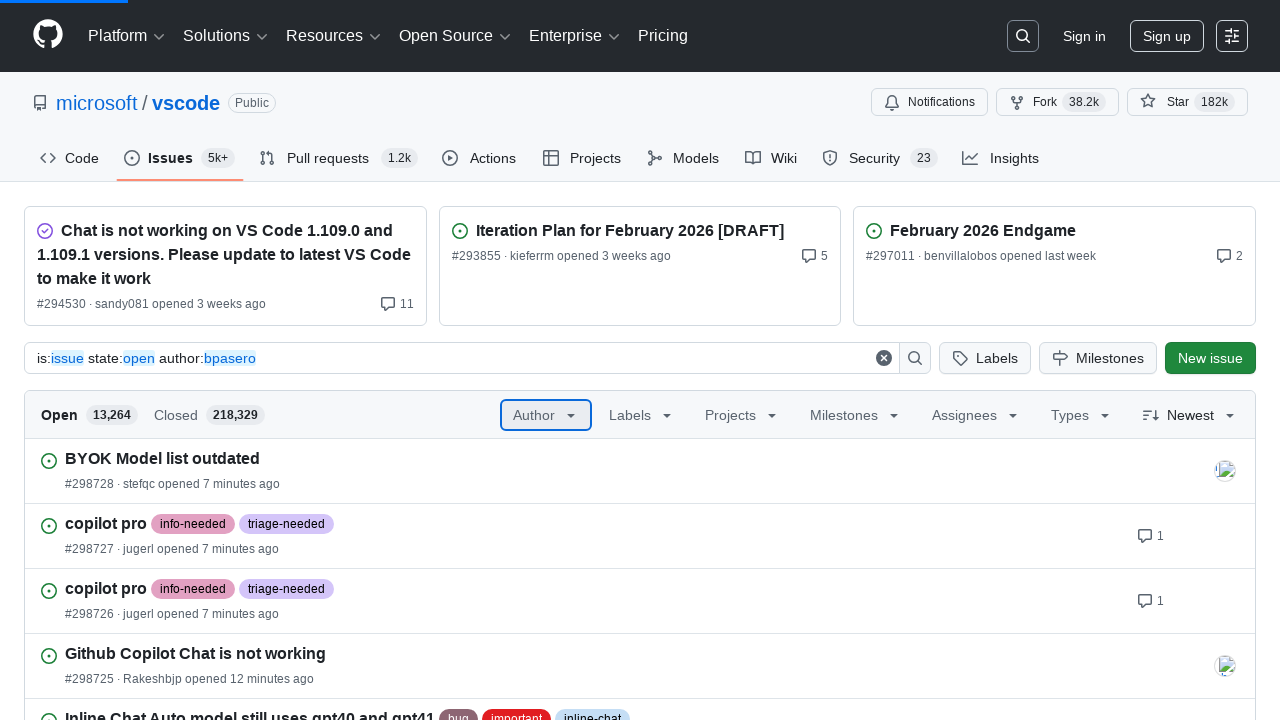

Filtered issues by author 'bpasero' loaded and displayed
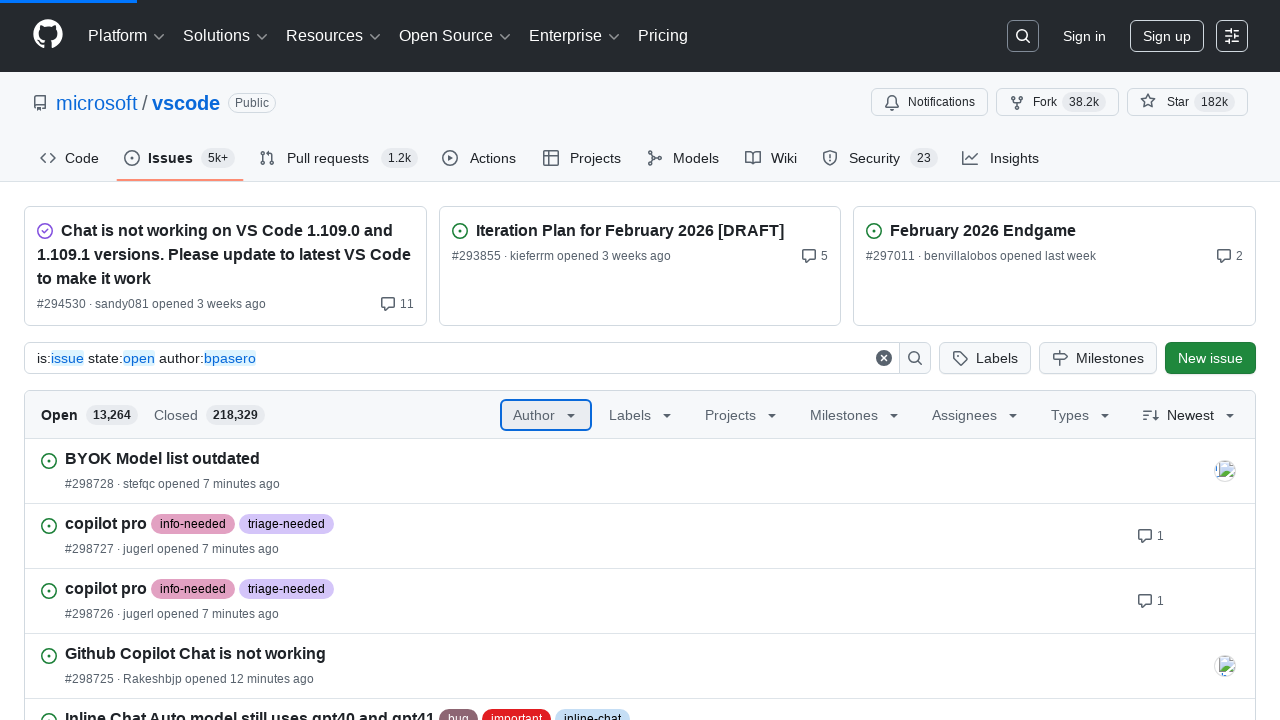

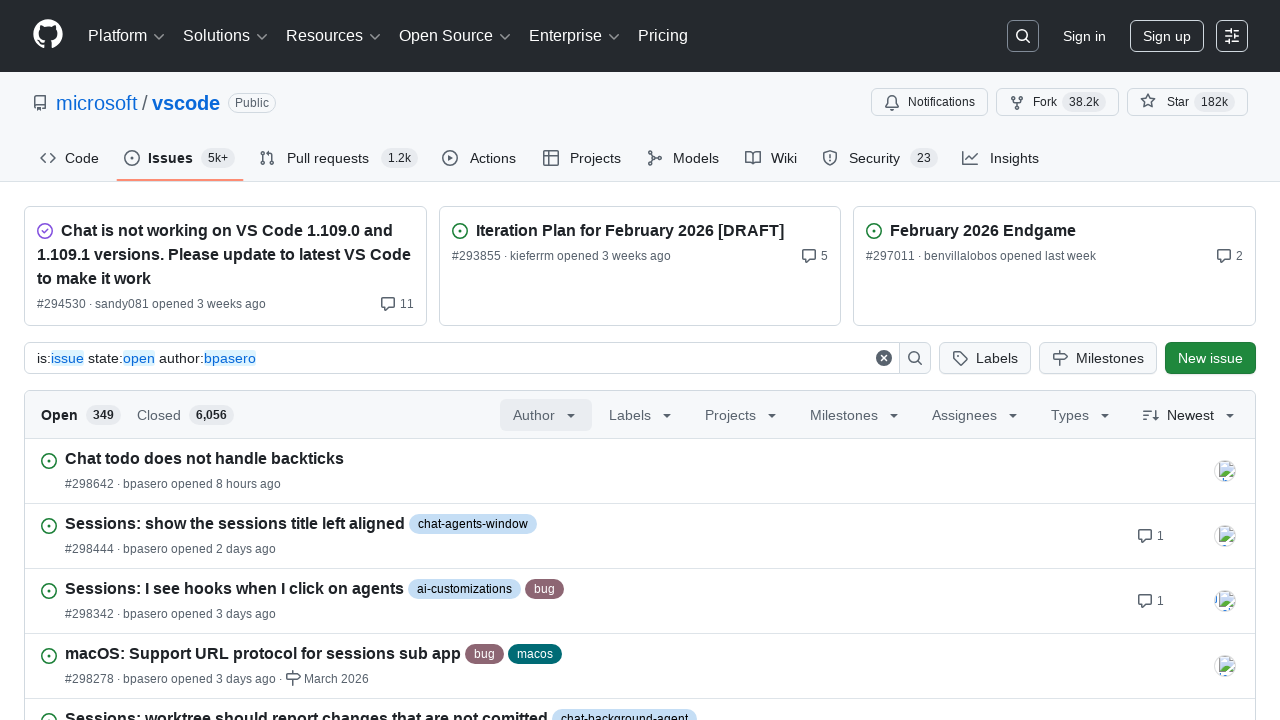